Tests selecting a country from a dropdown by visible label text and verifies the selection

Starting URL: https://osstep.github.io/action_selectOptions

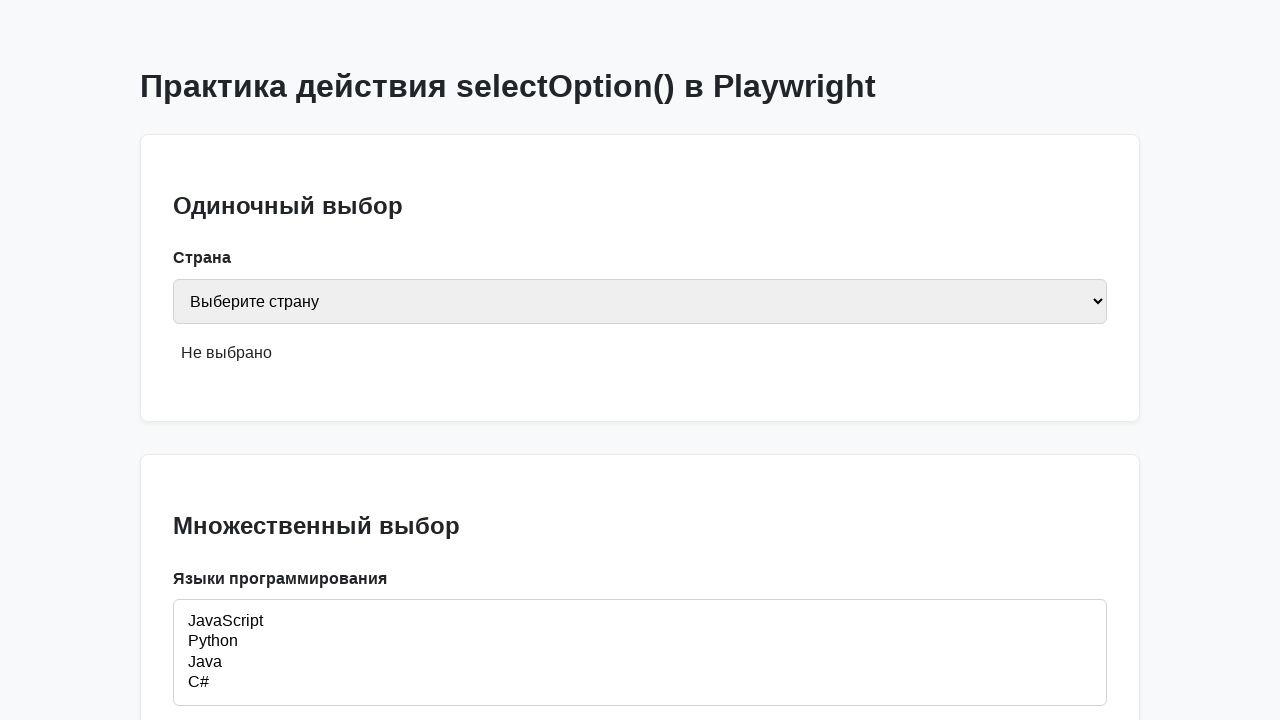

Located country select dropdown by label 'Страна'
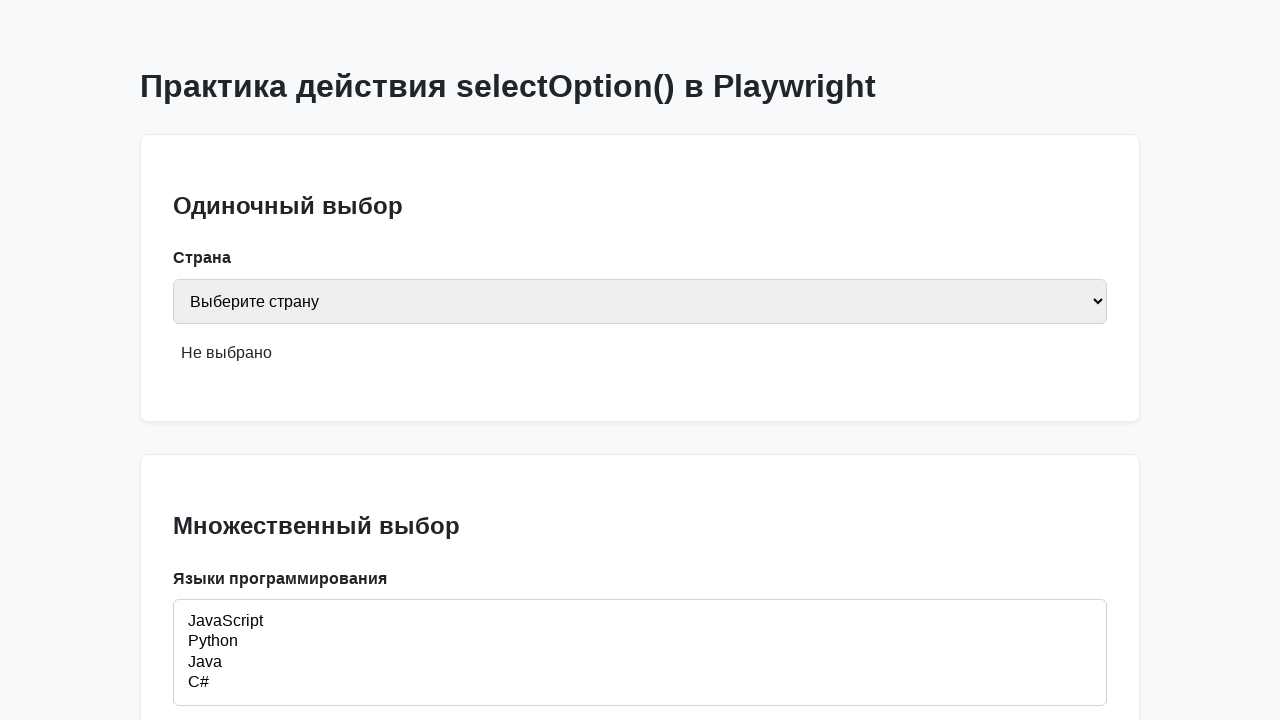

Selected 'Германия' (Germany) from the country dropdown on internal:label="\u0421\u0442\u0440\u0430\u043d\u0430"i
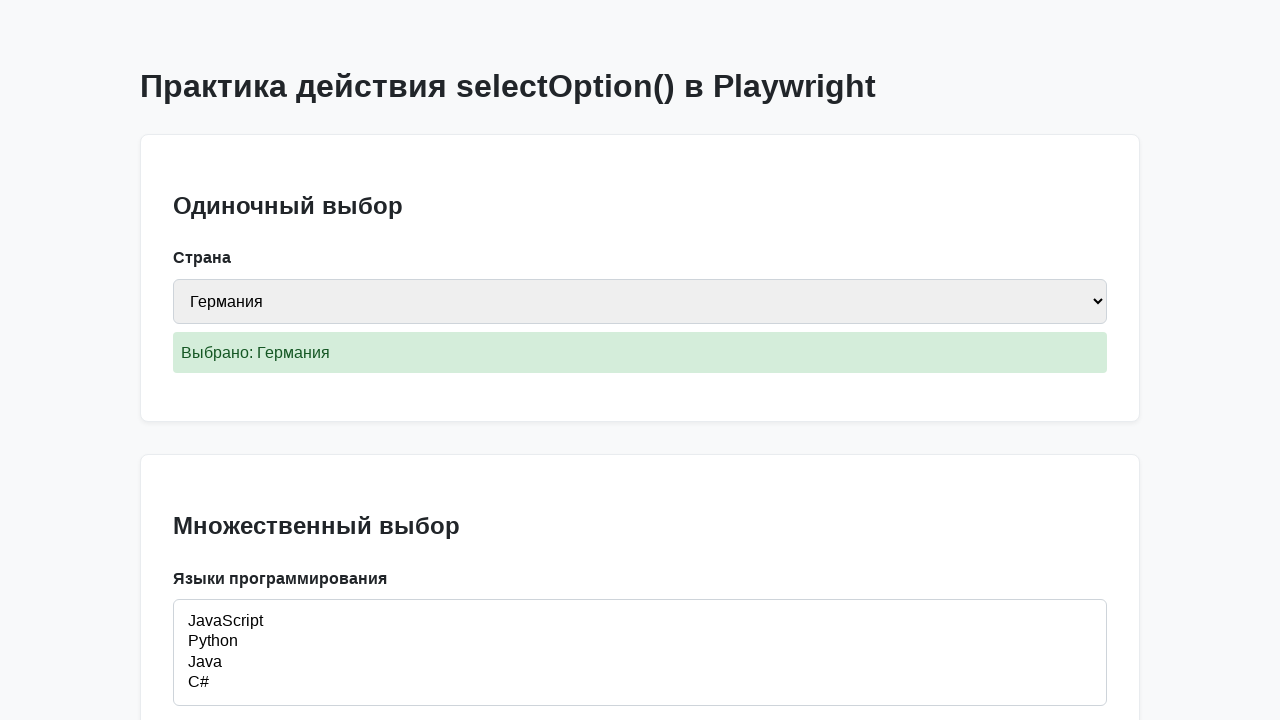

Verified selection feedback displays 'Выбрано: Германия'
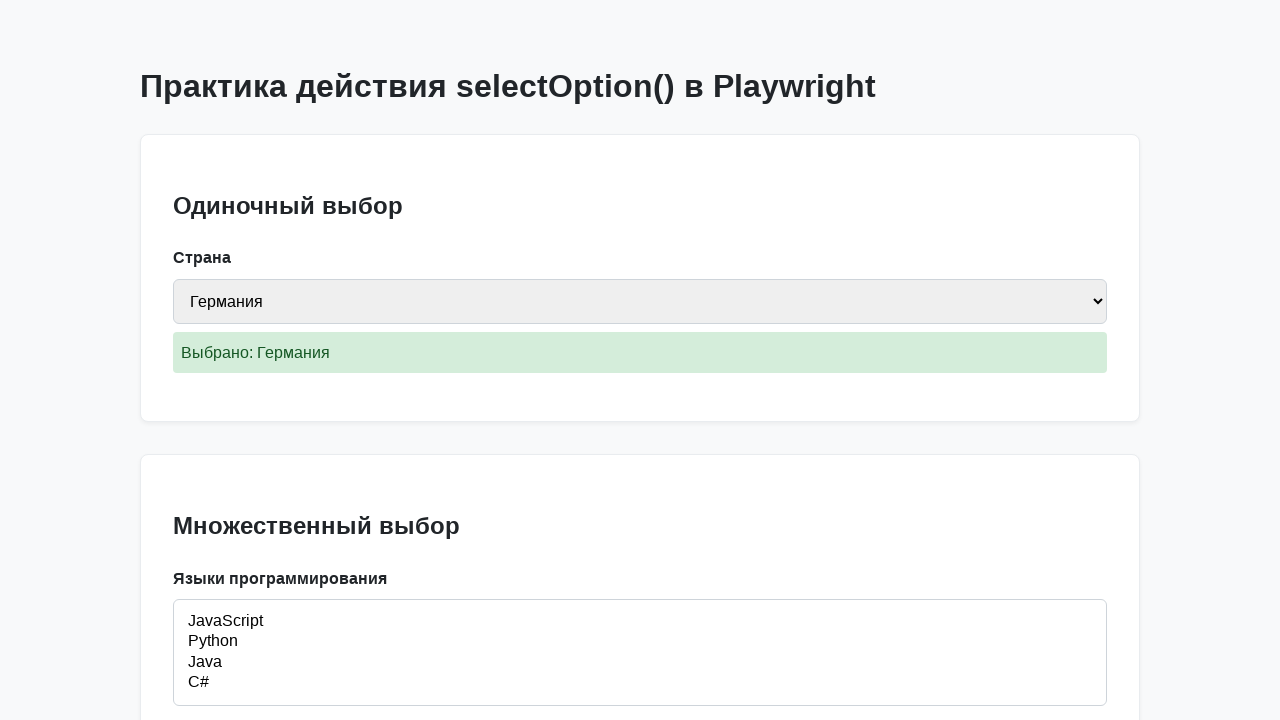

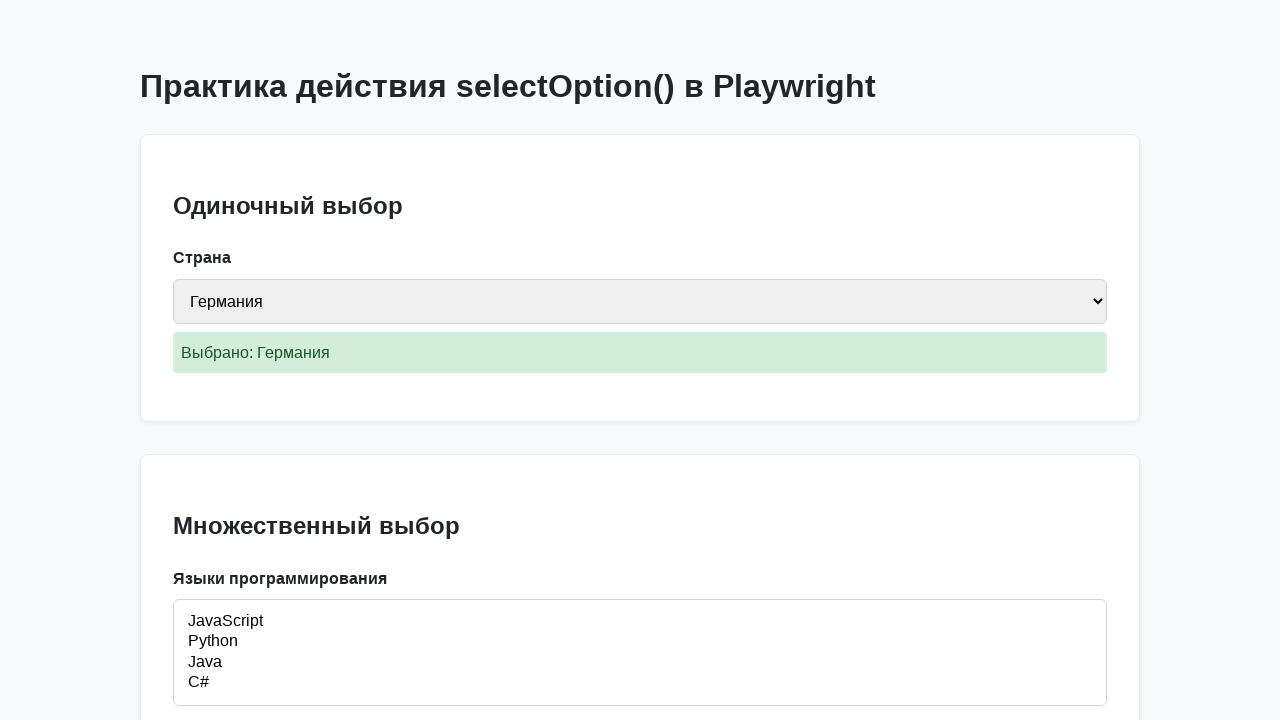